Navigates to the DemoQA text-box page and clicks on the second menu item in the sidebar navigation using XPath locator.

Starting URL: https://demoqa.com/text-box

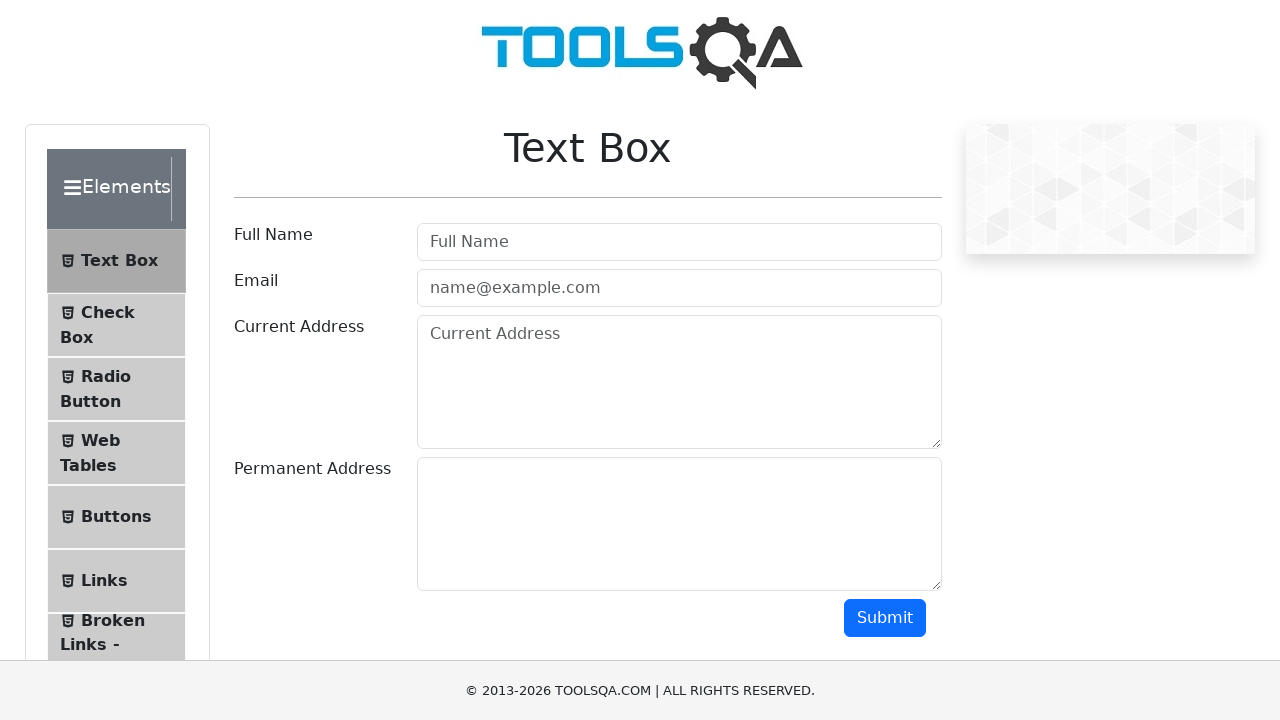

Navigated to DemoQA text-box page
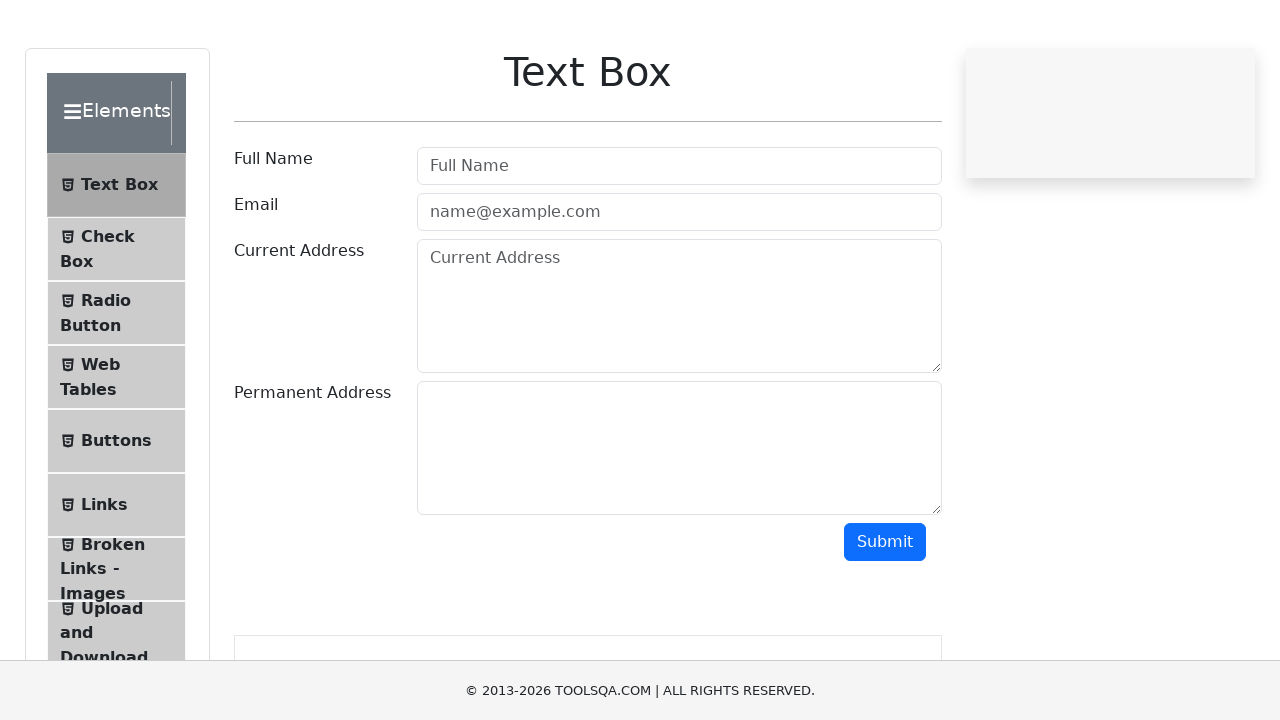

Clicked on the second menu item in the sidebar navigation at (116, 325) on xpath=(//ul[@class='menu-list']/li)[2]
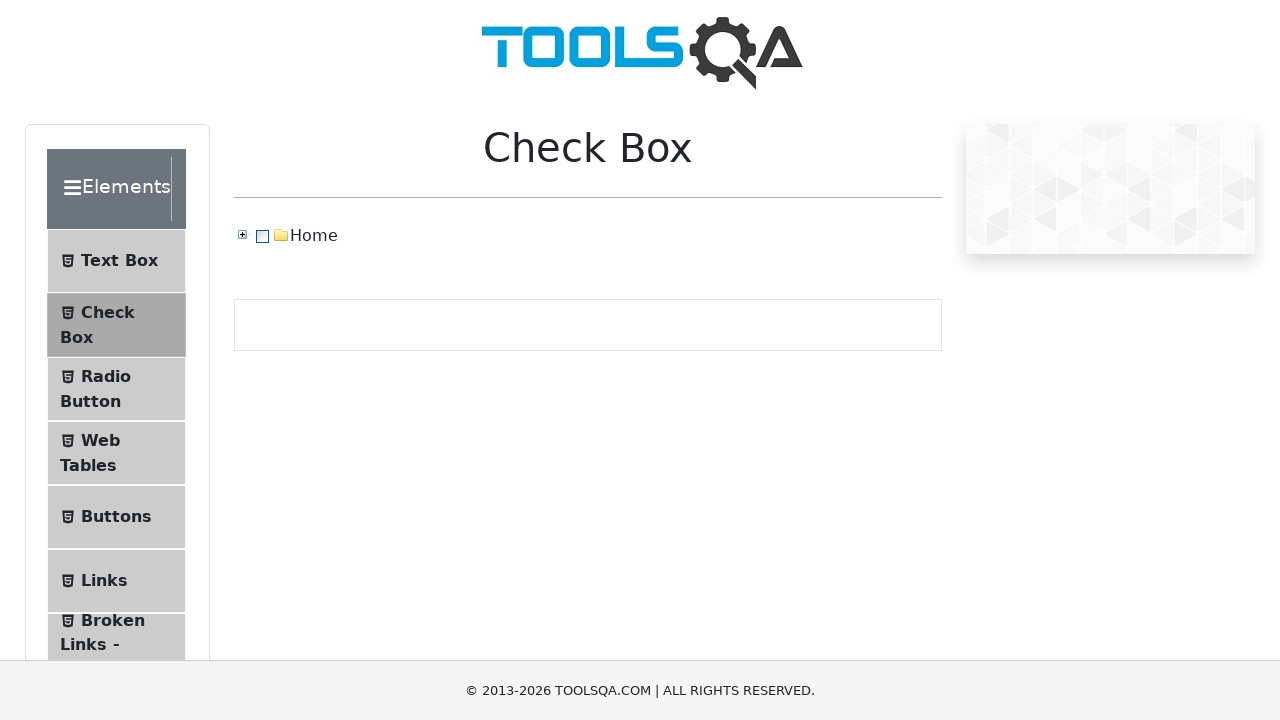

Waited for navigation and content to load
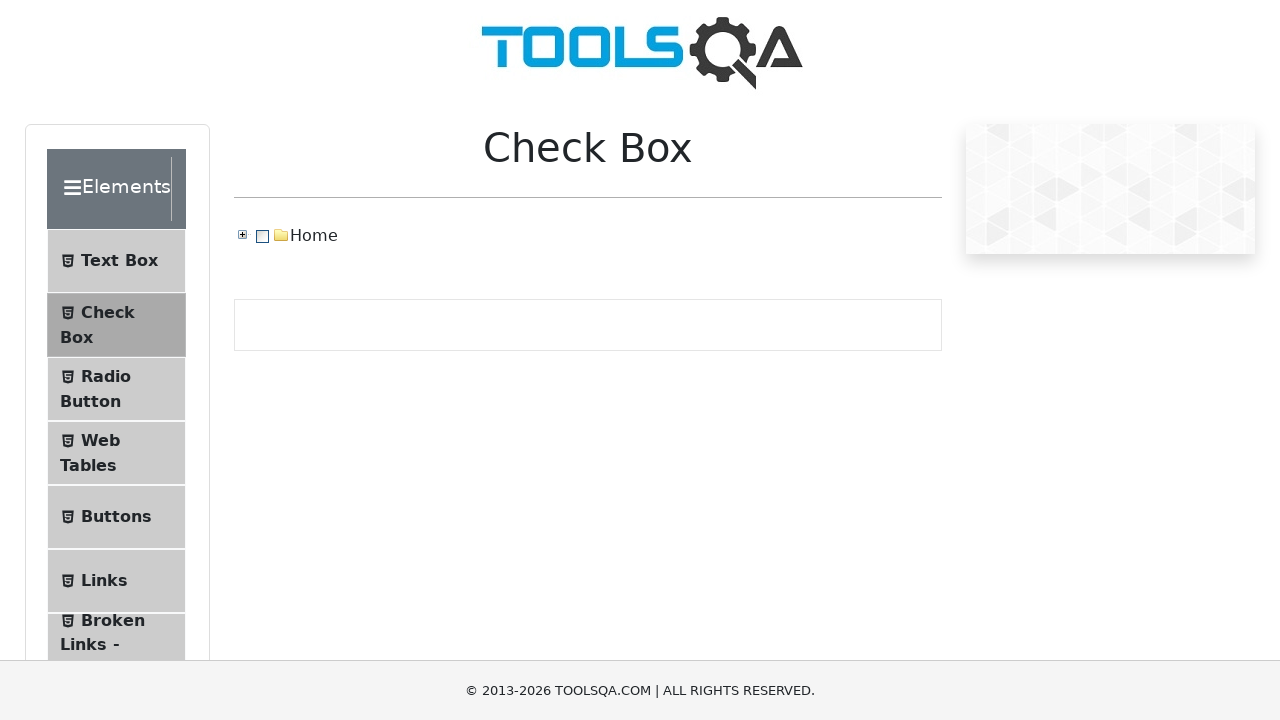

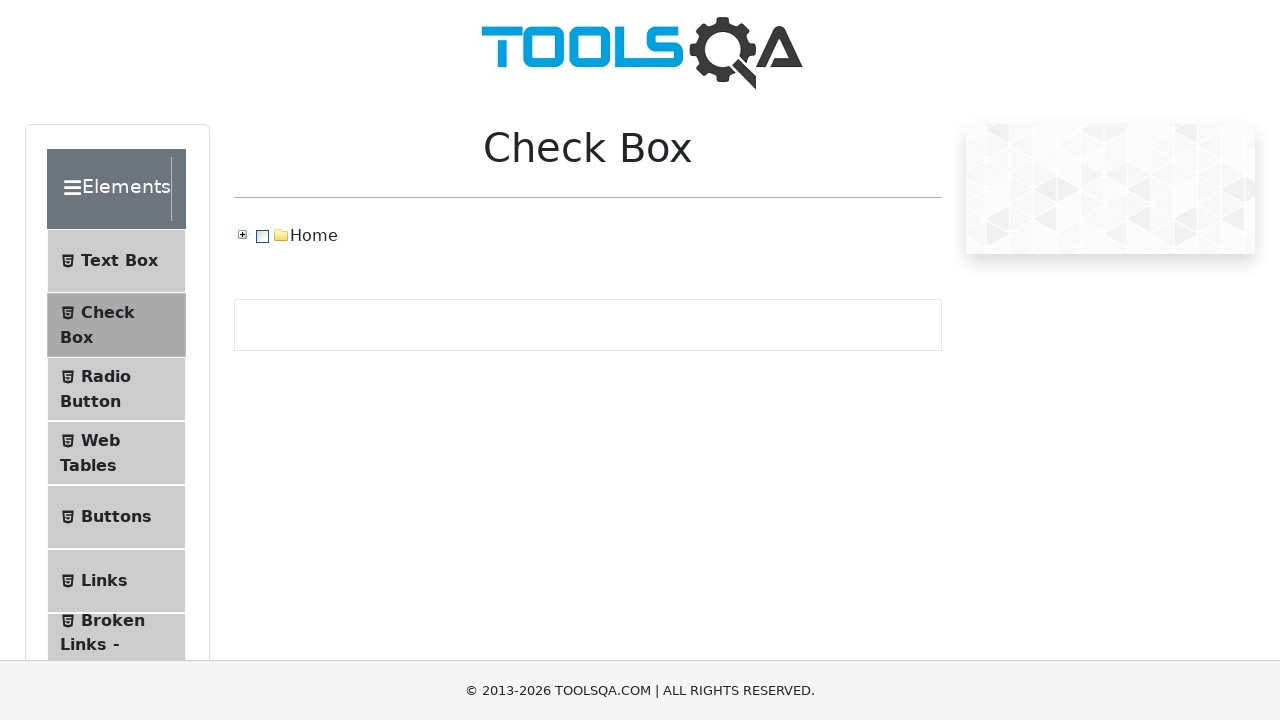